Tests enabling a disabled input field by clicking a button and then filling the enabled field

Starting URL: https://seleniumpractise.blogspot.com/2016/09/how-to-work-with-disable-textbox-or.html

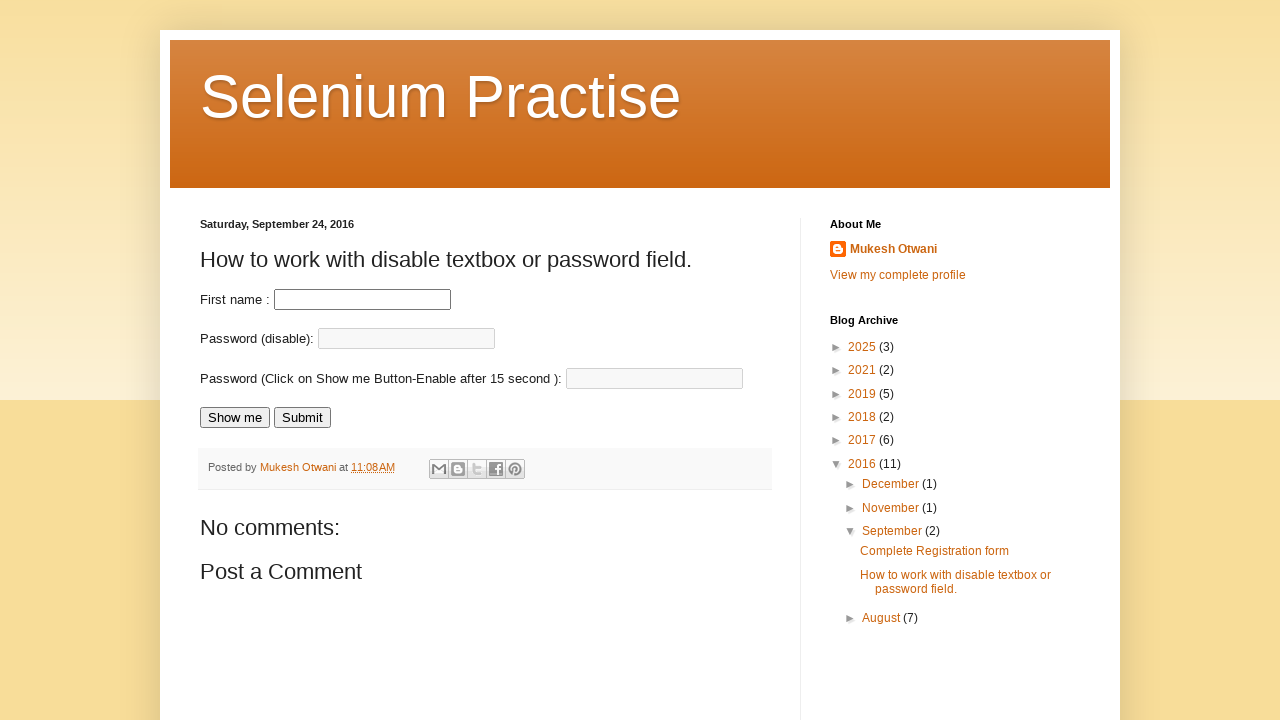

Clicked 'Show me' button to enable the disabled input field at (235, 418) on input[value='Show me']
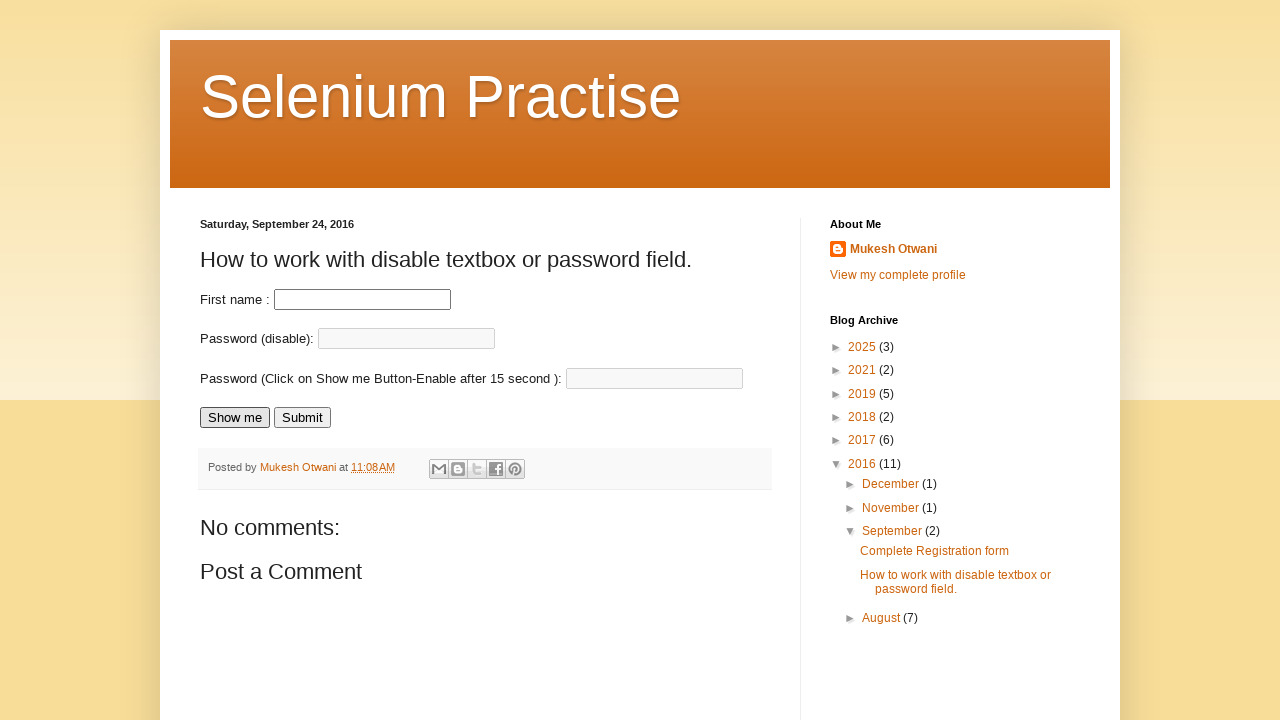

Waited for input field #passnew to become enabled
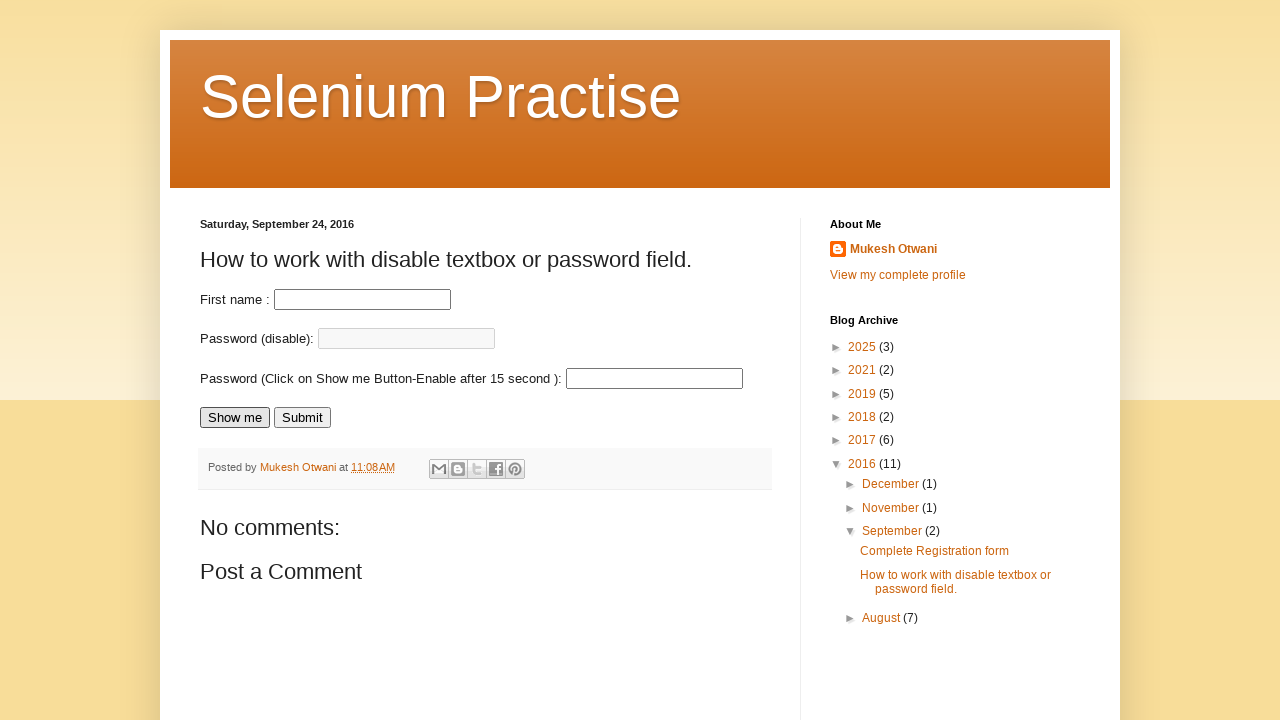

Filled enabled input field #passnew with 'selenium' on #passnew
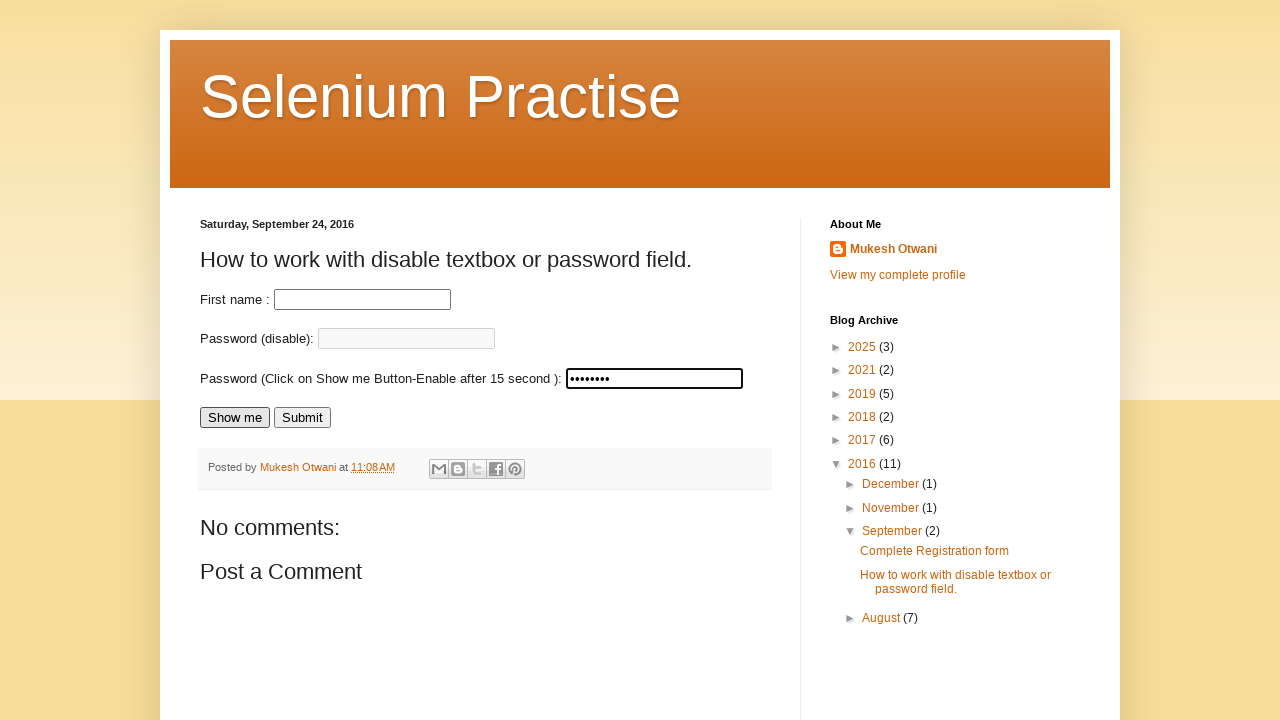

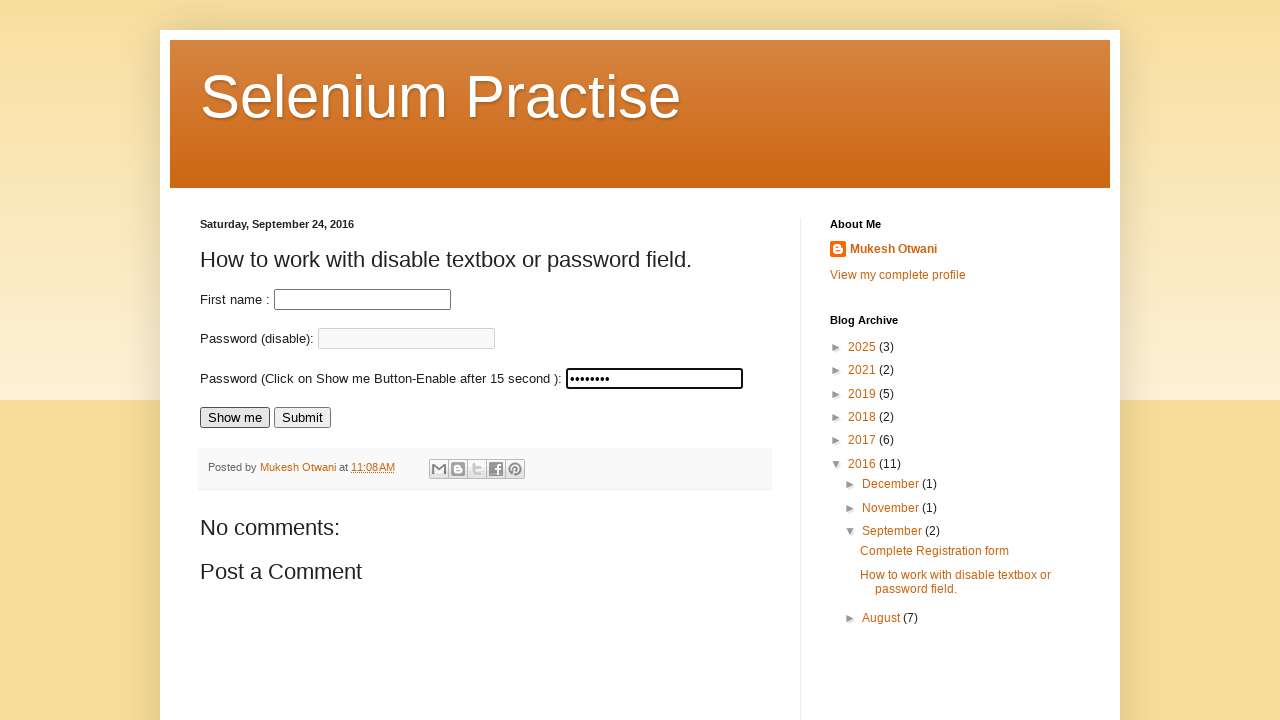